Tests a slow calculator web application by changing the delay time, performing addition (7+8), and verifying the result equals 15

Starting URL: https://bonigarcia.dev/selenium-webdriver-java/slow-calculator.html

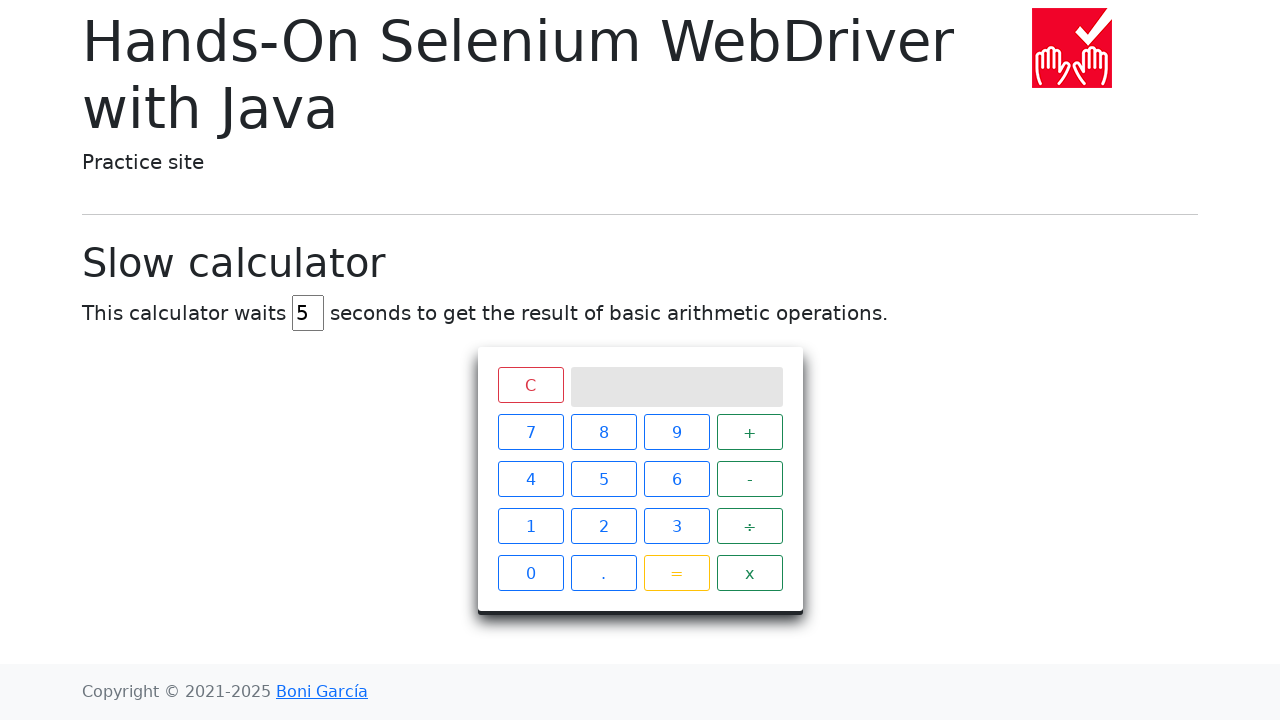

Clicked on delay field at (308, 313) on #delay
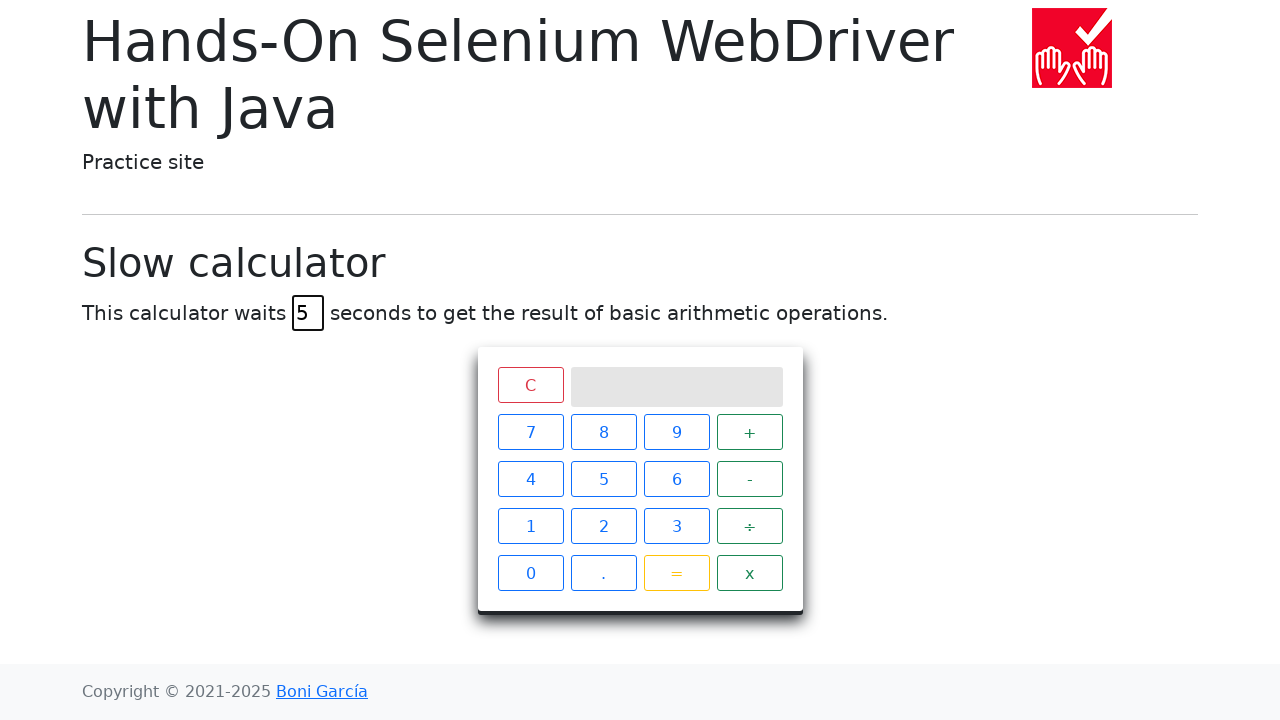

Pressed Backspace to clear delay field
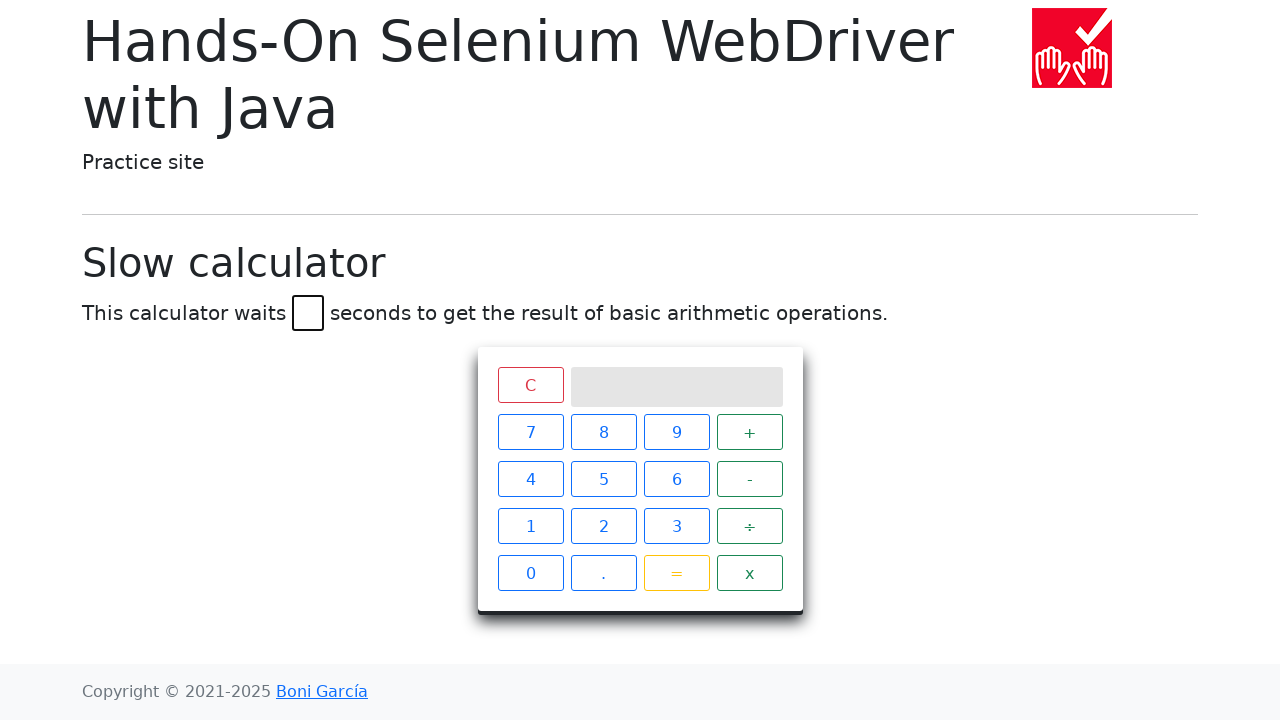

Pressed 4 to set delay time
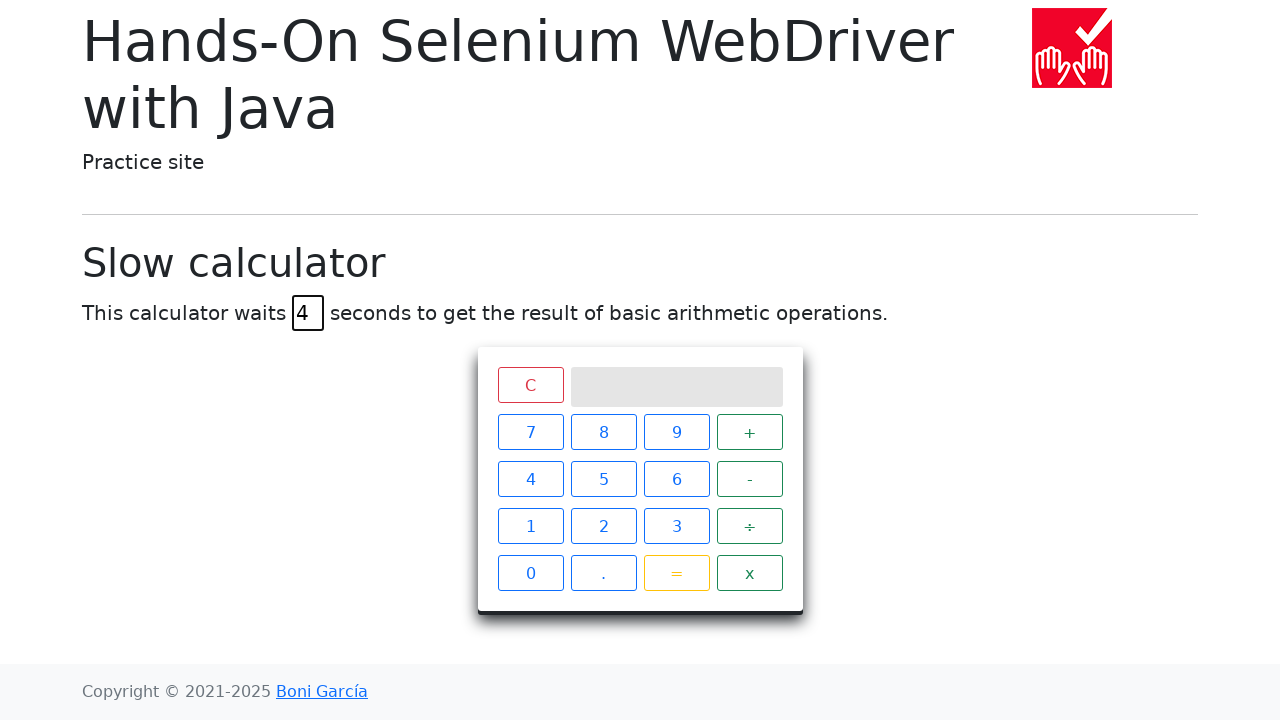

Pressed 5 to complete delay value of 45
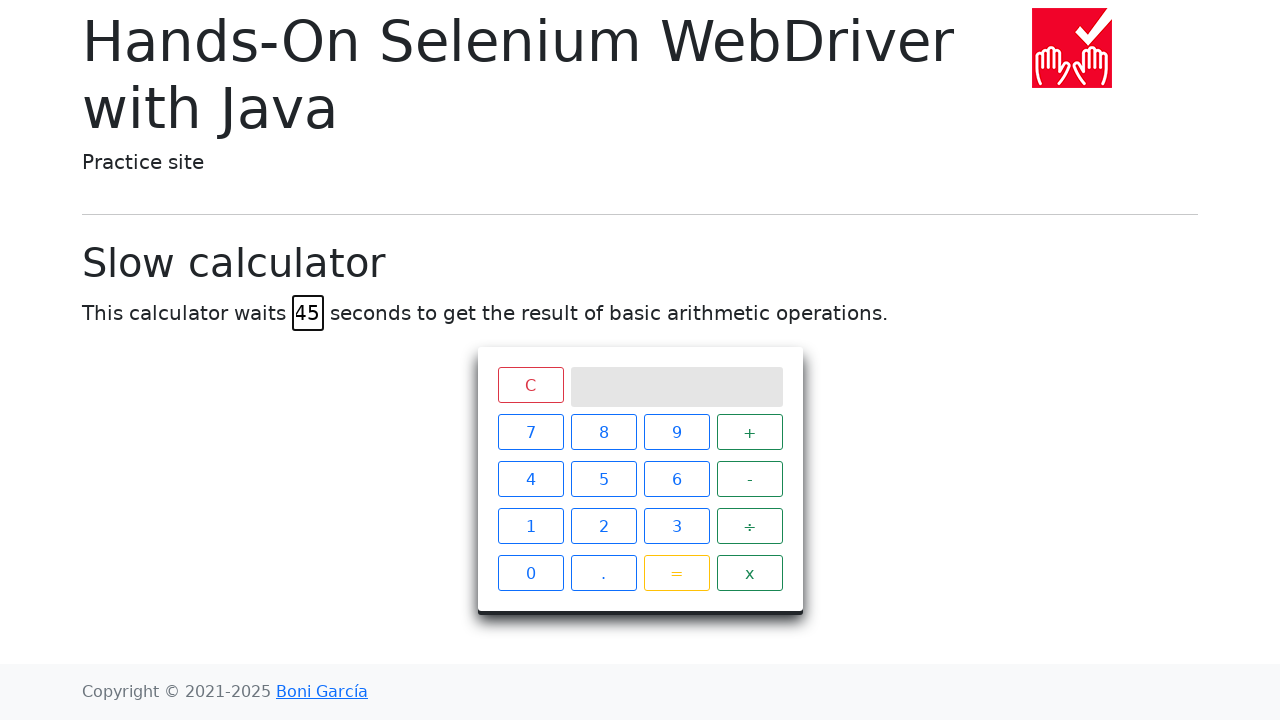

Clicked 7 on calculator at (530, 432) on #calculator > div.keys > span:nth-child(1)
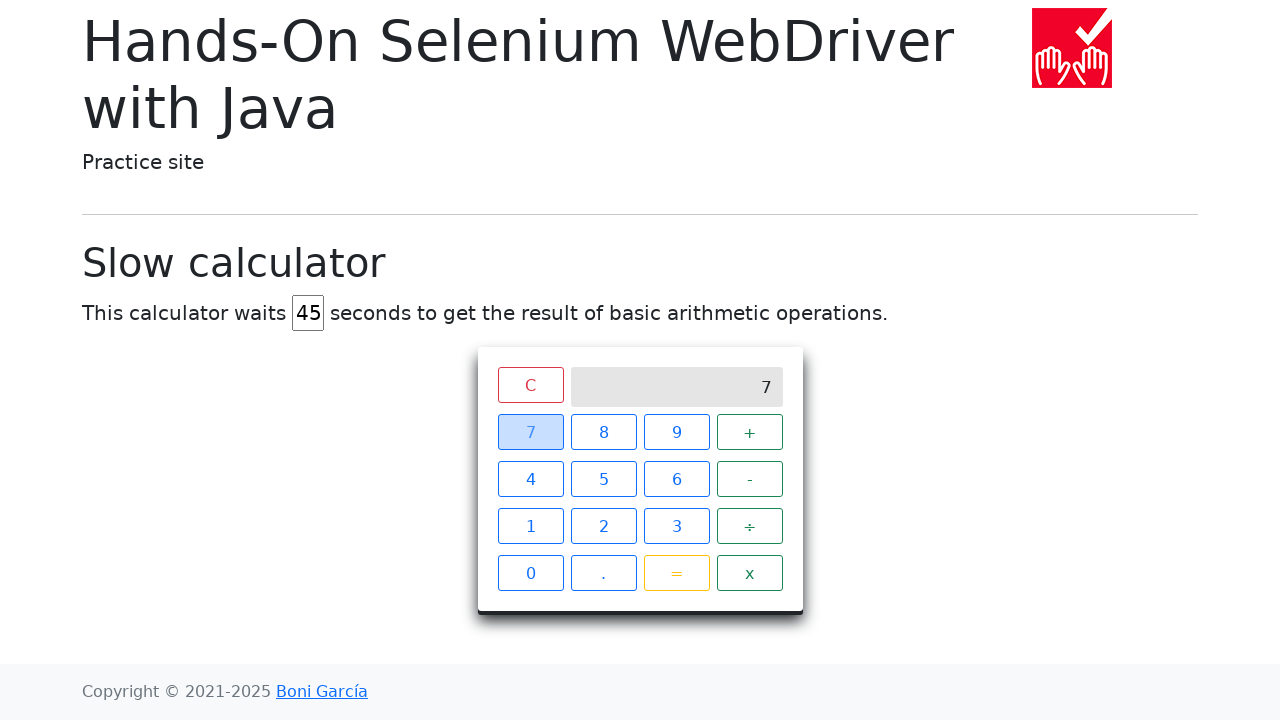

Clicked + operator on calculator at (750, 432) on #calculator > div.keys > span:nth-child(4)
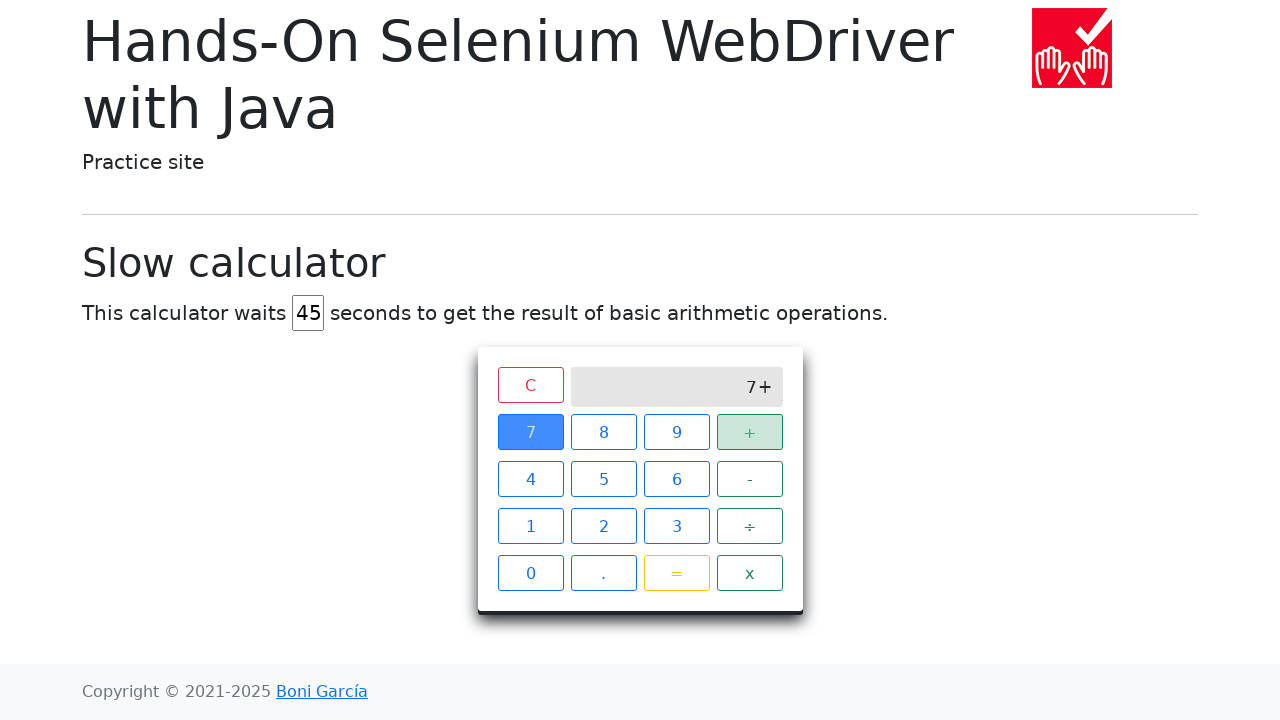

Clicked 8 on calculator at (604, 432) on #calculator > div.keys > span:nth-child(2)
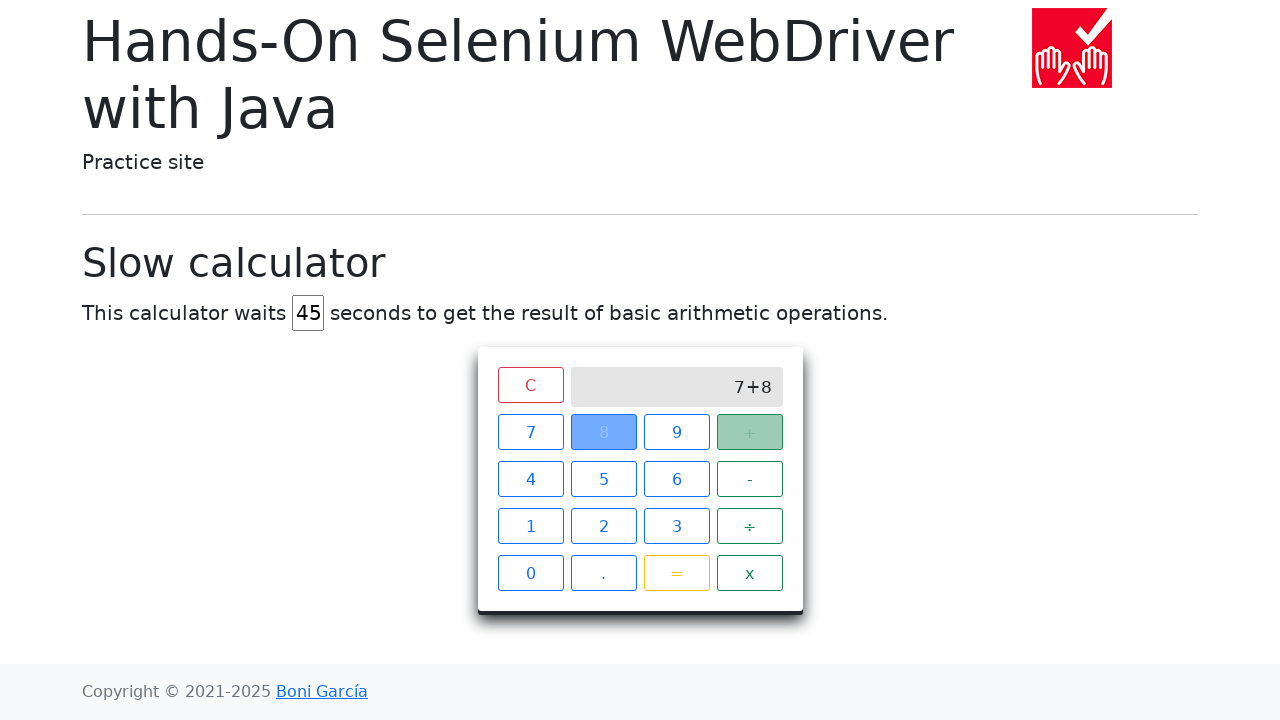

Clicked = button to perform calculation at (676, 573) on #calculator > div.keys > span.btn.btn-outline-warning
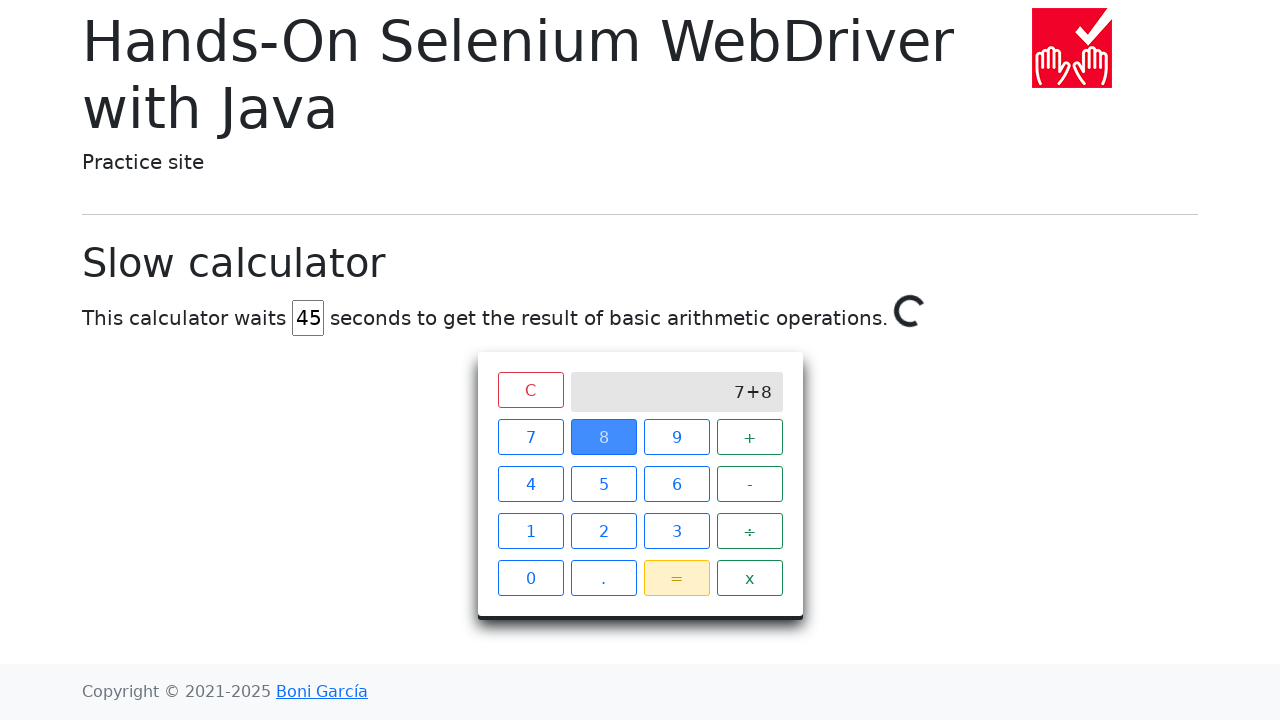

Waited for calculation spinner to disappear (result should be 15)
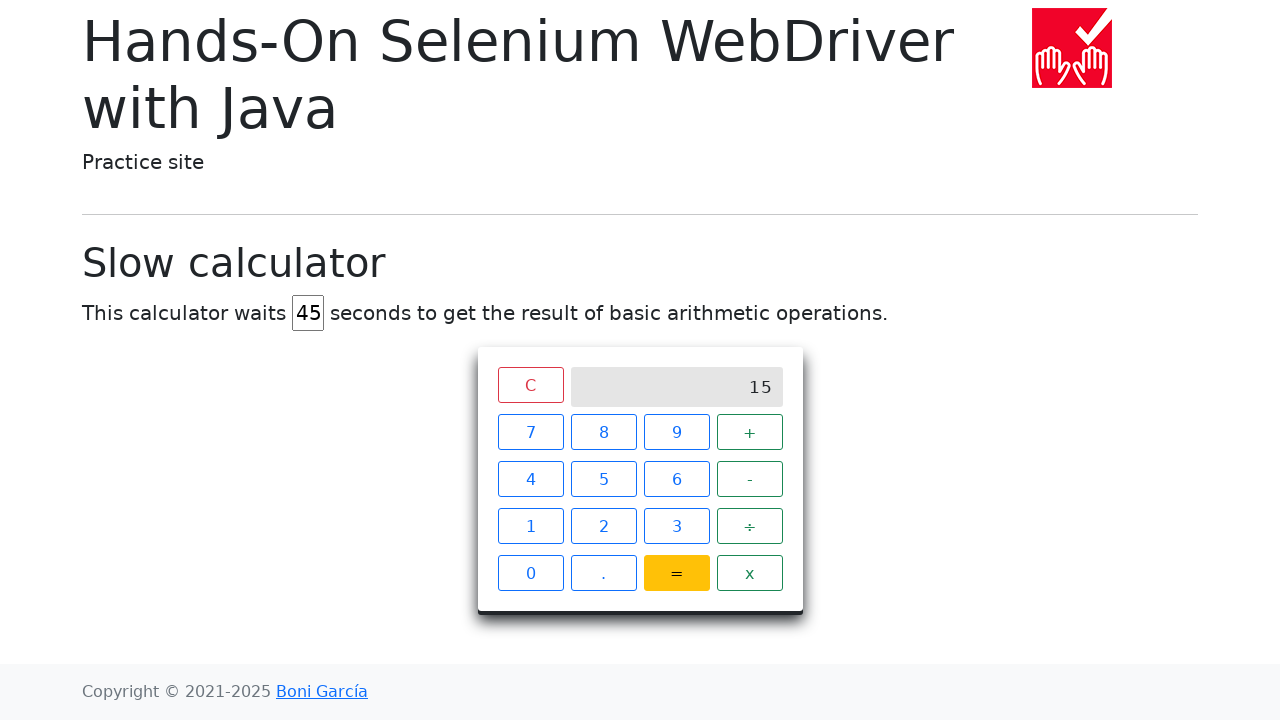

Located calculator result element
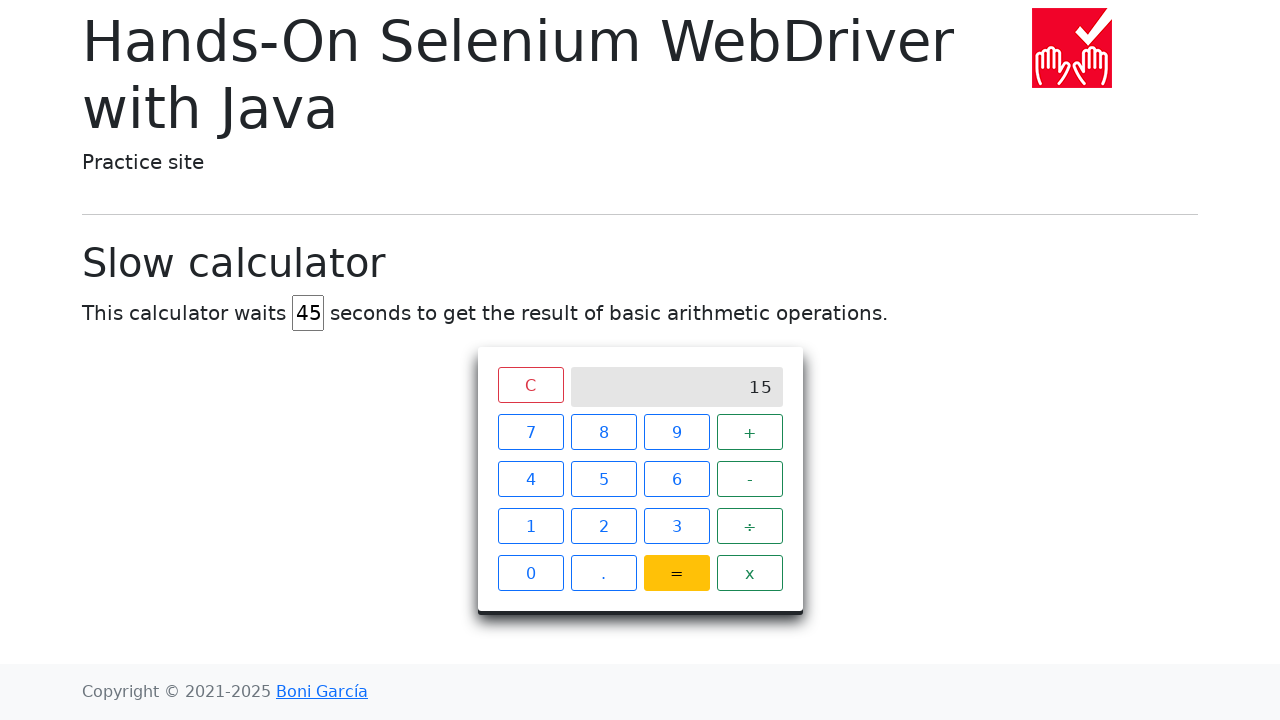

Verified calculation result equals 15
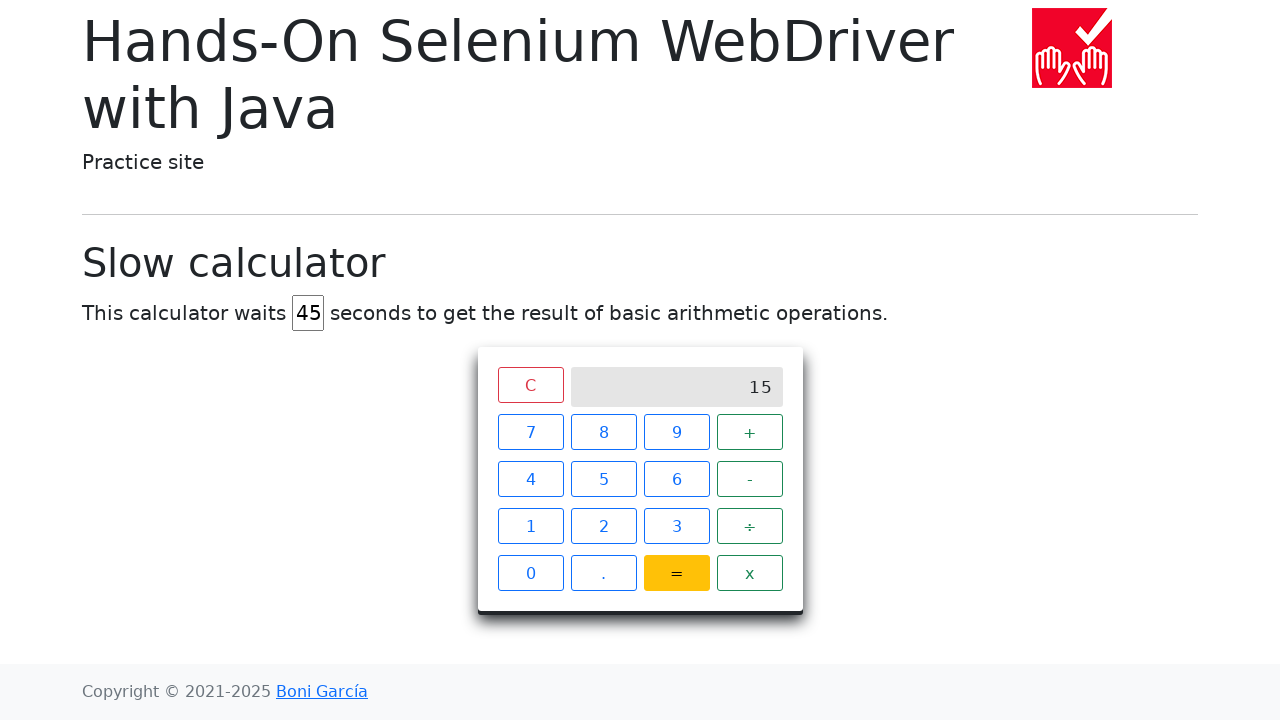

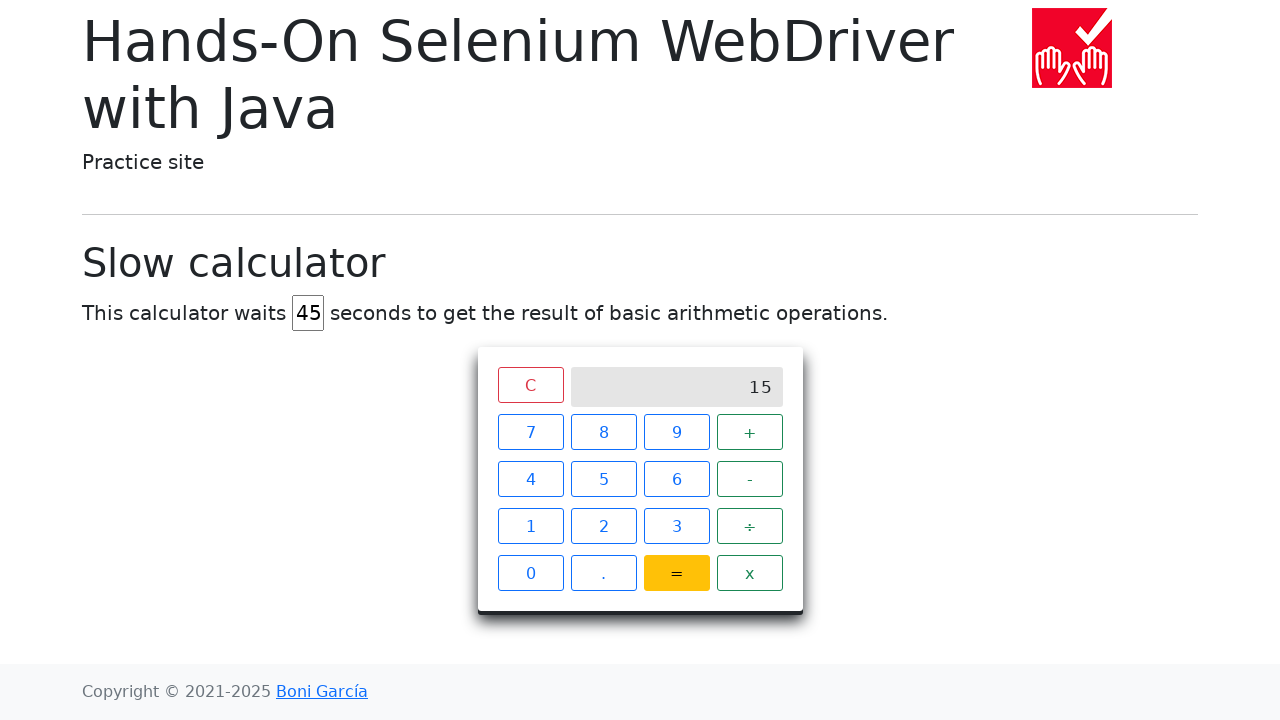